Tests dropdown functionality on a flight booking practice page by selecting senior citizen discount checkbox and incrementing adult passenger count from 1 to 5

Starting URL: https://rahulshettyacademy.com/dropdownsPractise

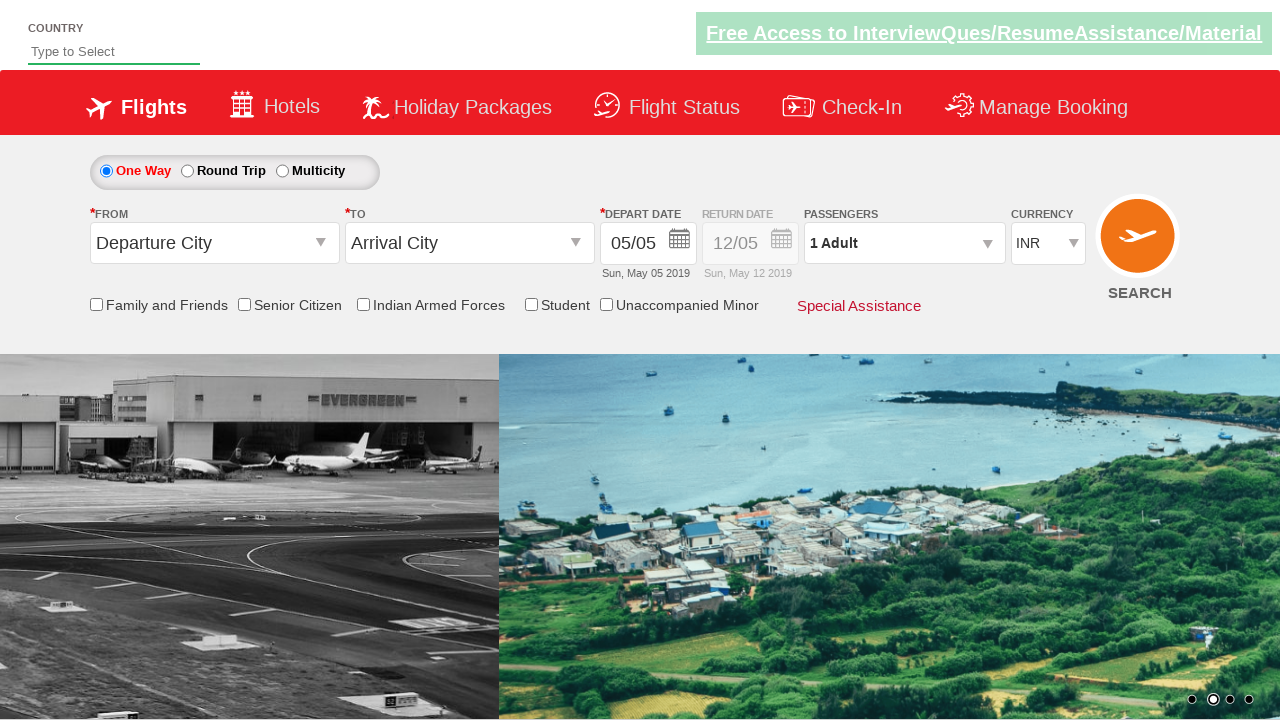

Clicked Senior Citizen Discount checkbox at (244, 304) on input[id*='SeniorCitizenDiscount']
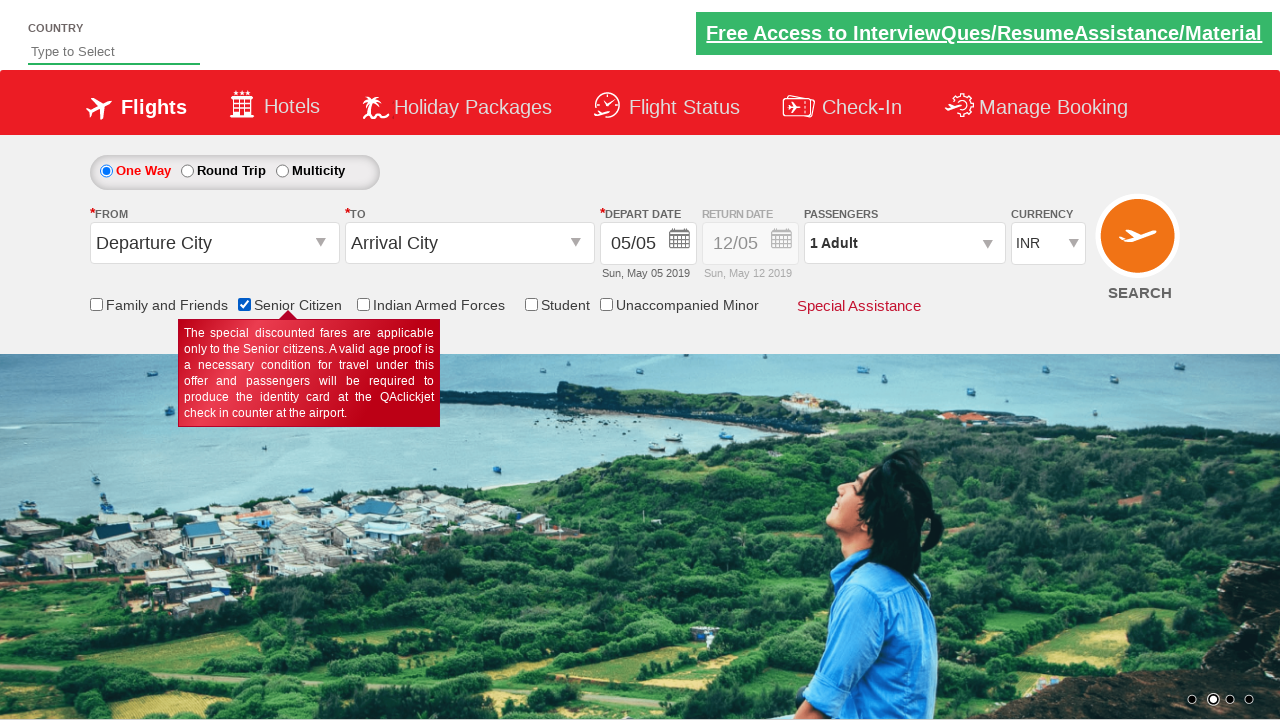

Clicked passenger info dropdown to open it at (904, 243) on #divpaxinfo
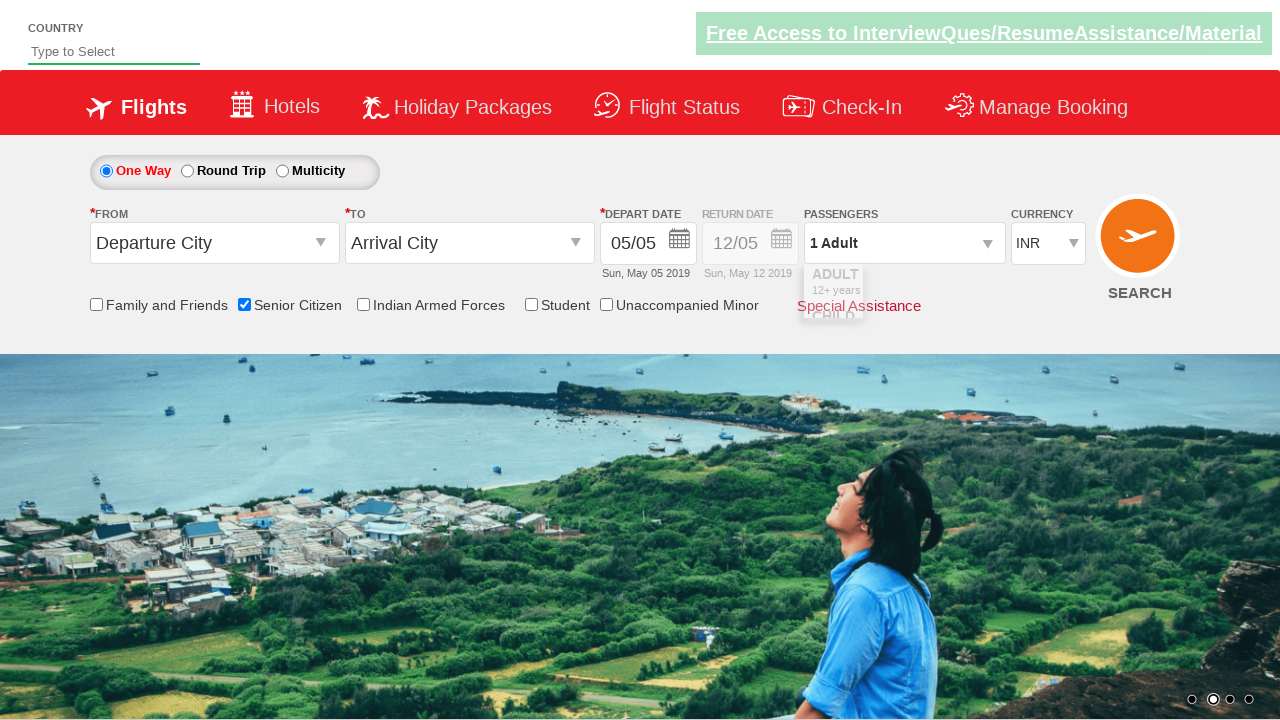

Waited for dropdown to become visible
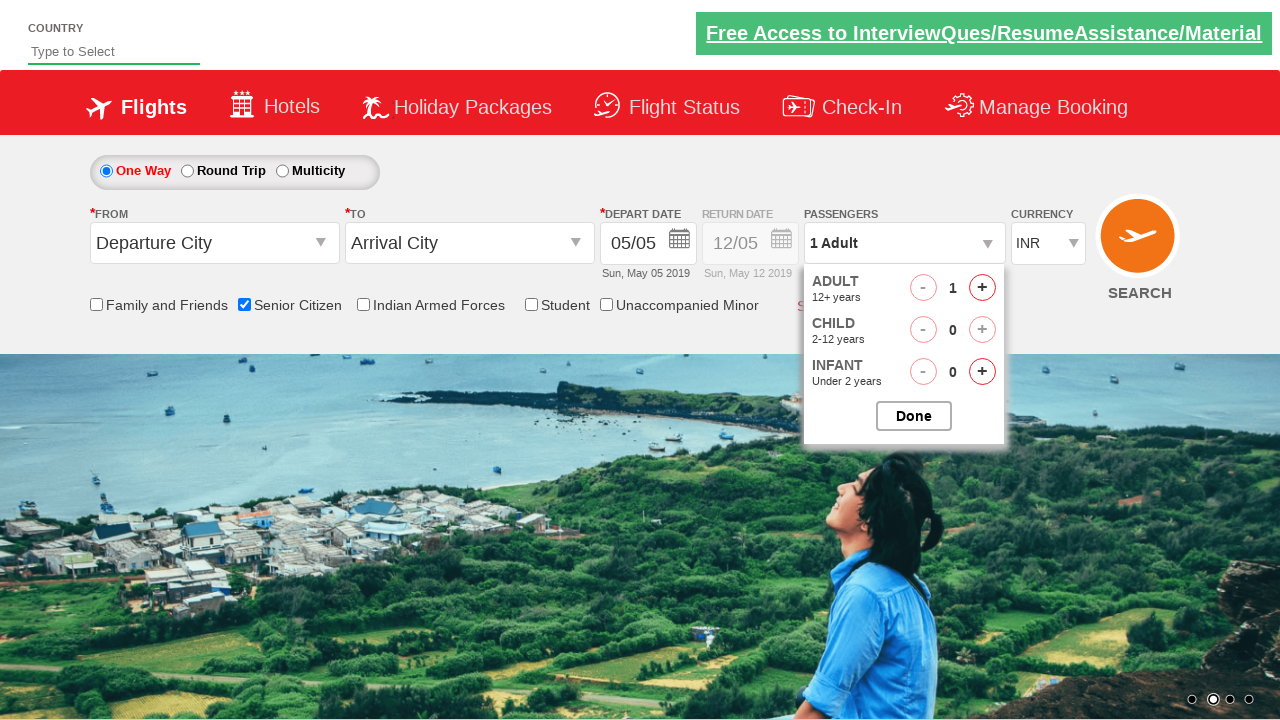

Incremented adult passenger count (iteration 1 of 4) at (982, 288) on #hrefIncAdt
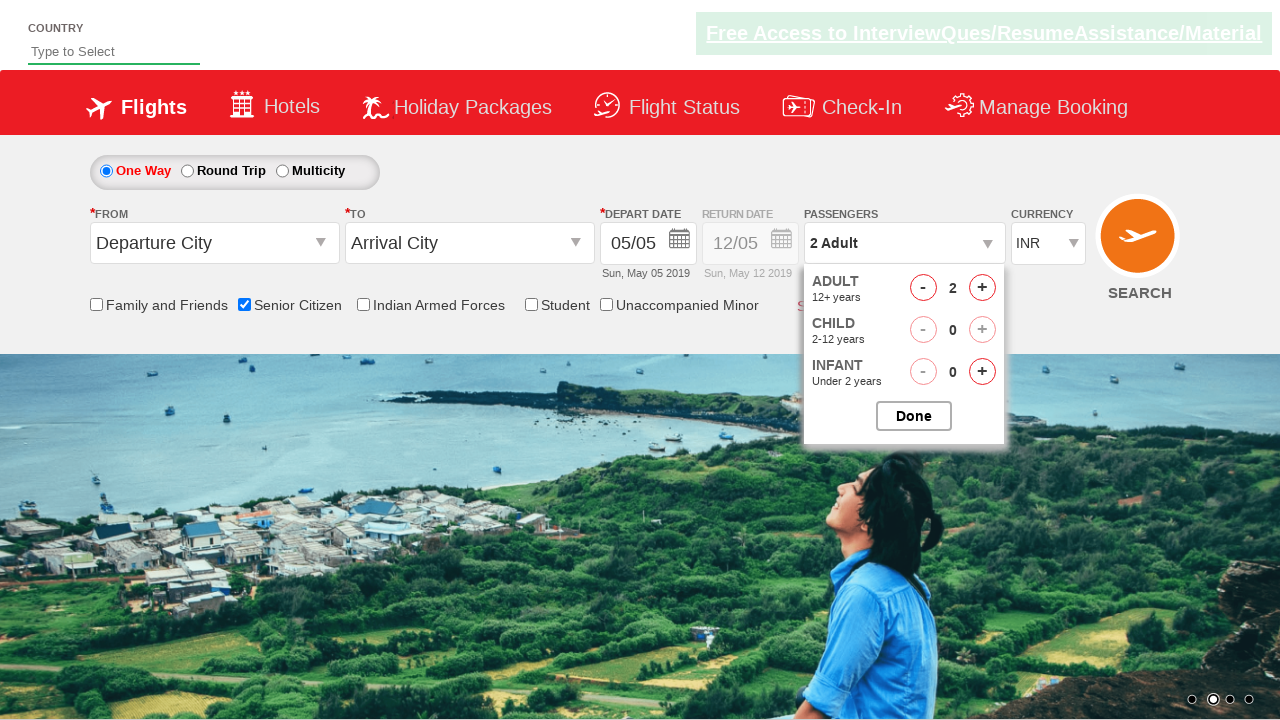

Incremented adult passenger count (iteration 2 of 4) at (982, 288) on #hrefIncAdt
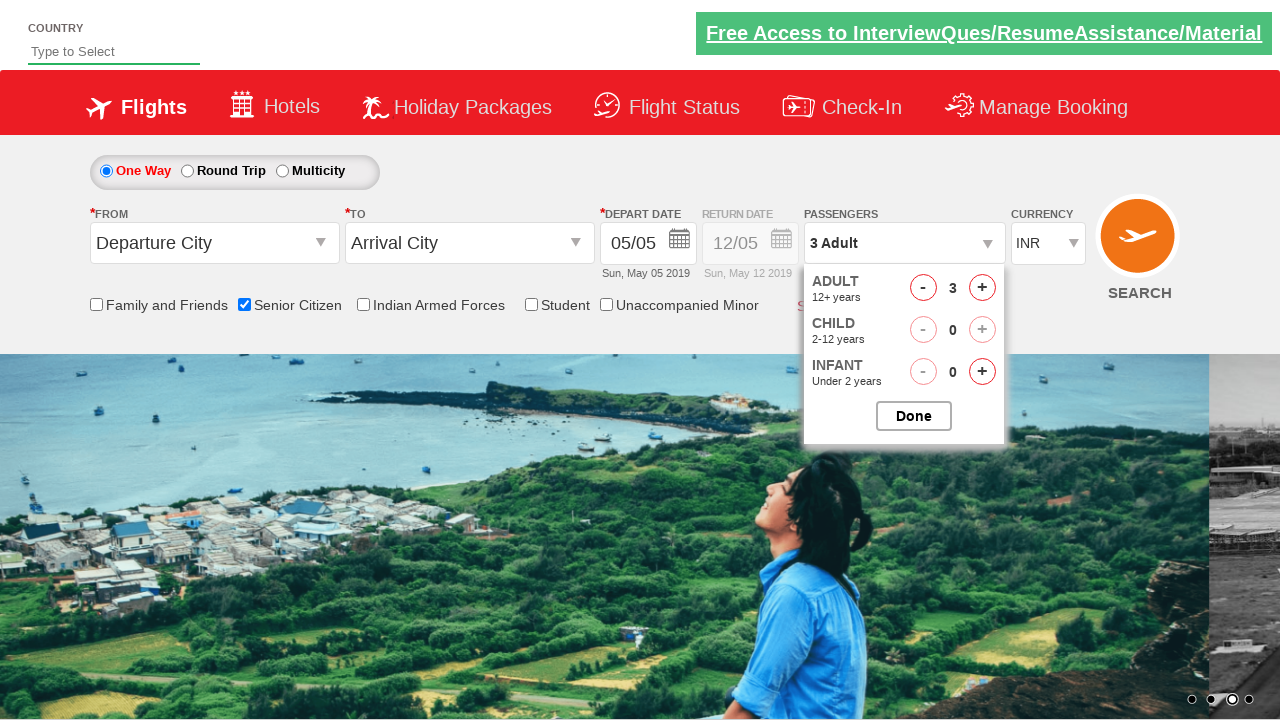

Incremented adult passenger count (iteration 3 of 4) at (982, 288) on #hrefIncAdt
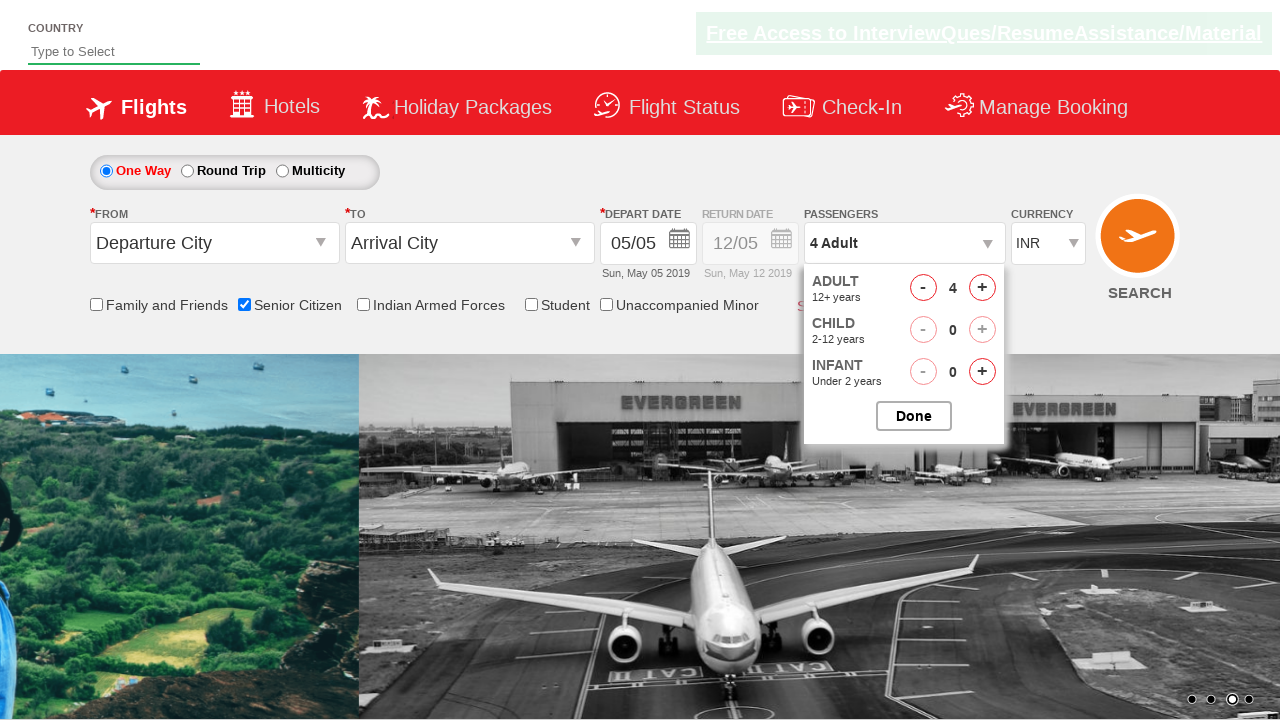

Incremented adult passenger count (iteration 4 of 4) at (982, 288) on #hrefIncAdt
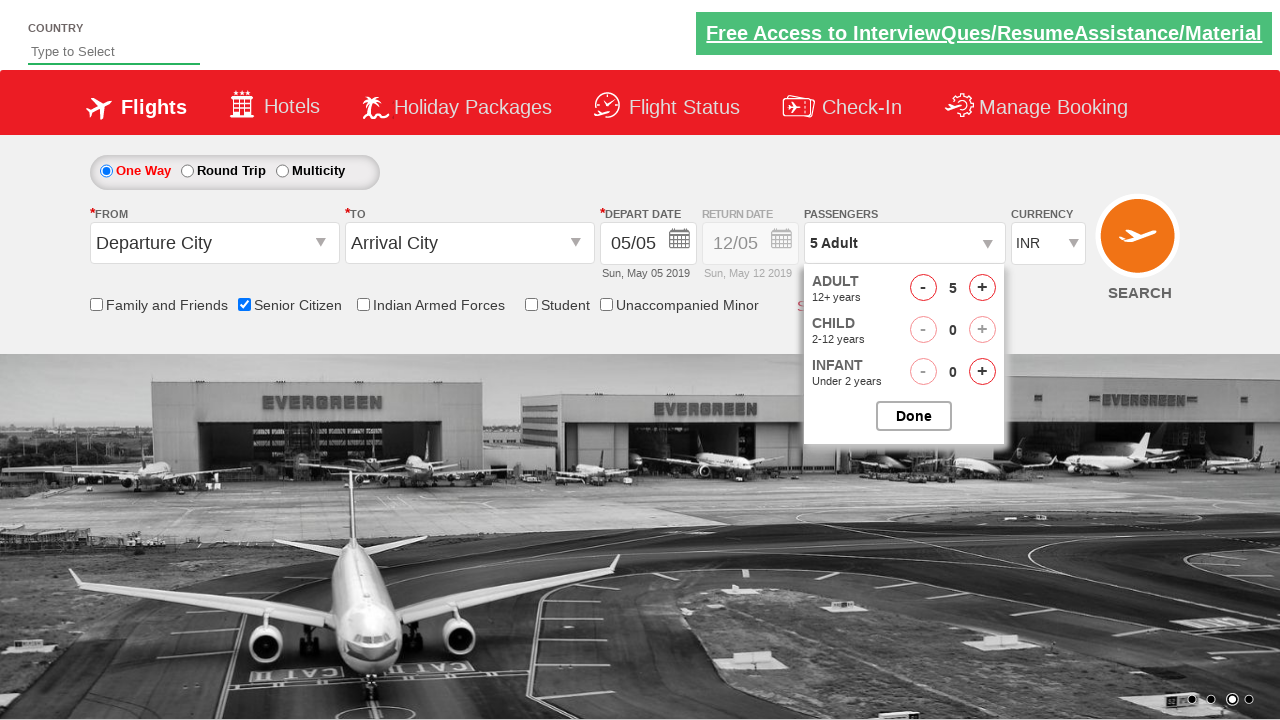

Closed the passenger options dropdown at (914, 416) on #btnclosepaxoption
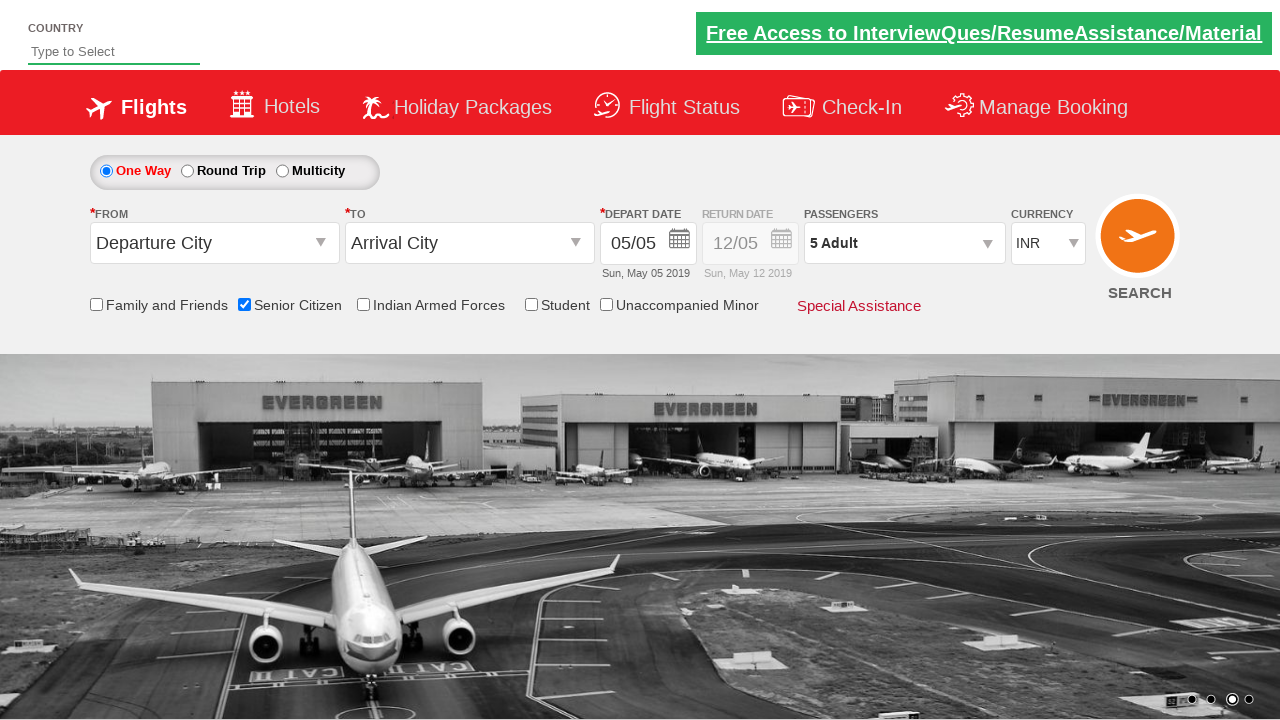

Verified passenger info element is visible with updated count
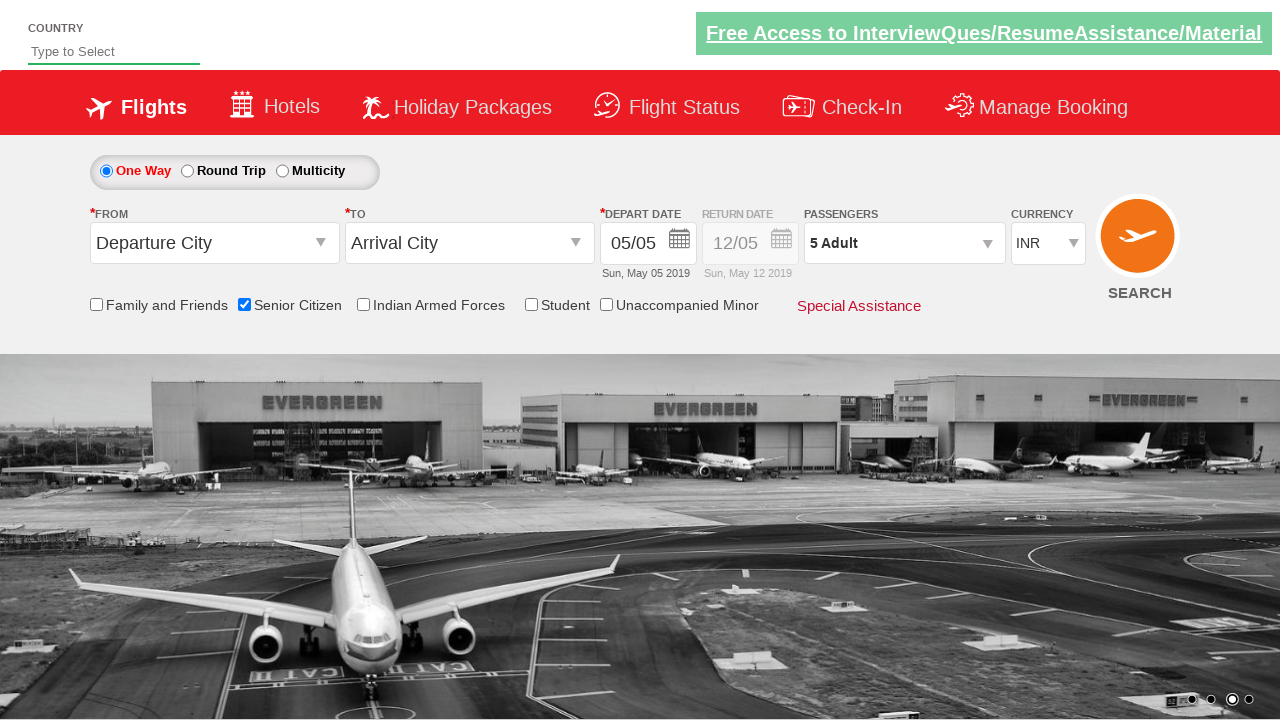

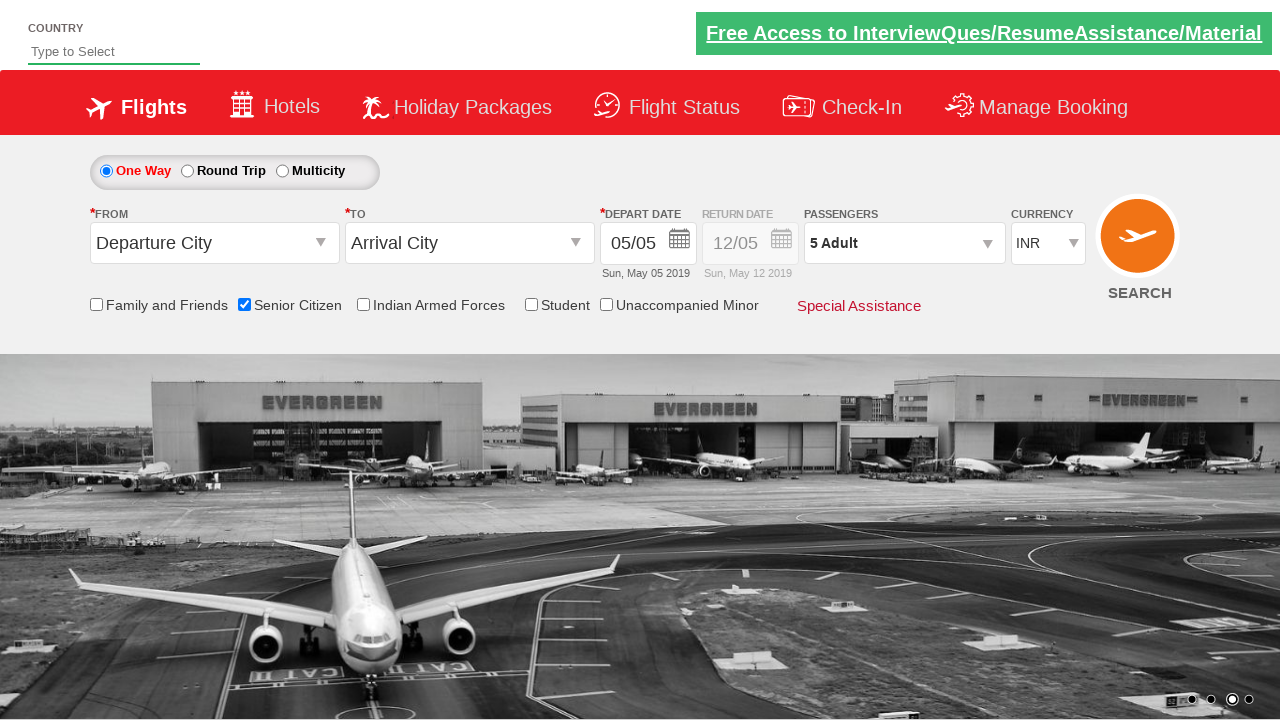